Verifies that the "Date of Birth" label is displayed correctly on the form

Starting URL: https://demoqa.com/automation-practice-form

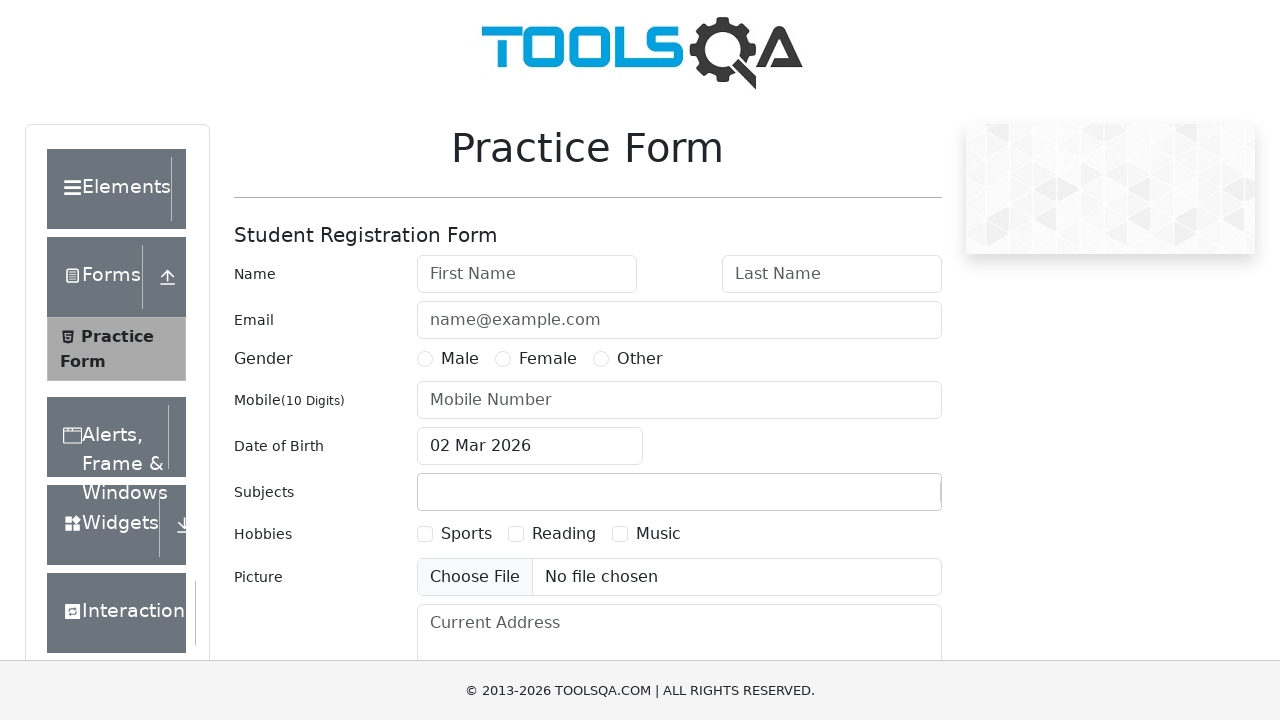

Navigated to automation practice form page
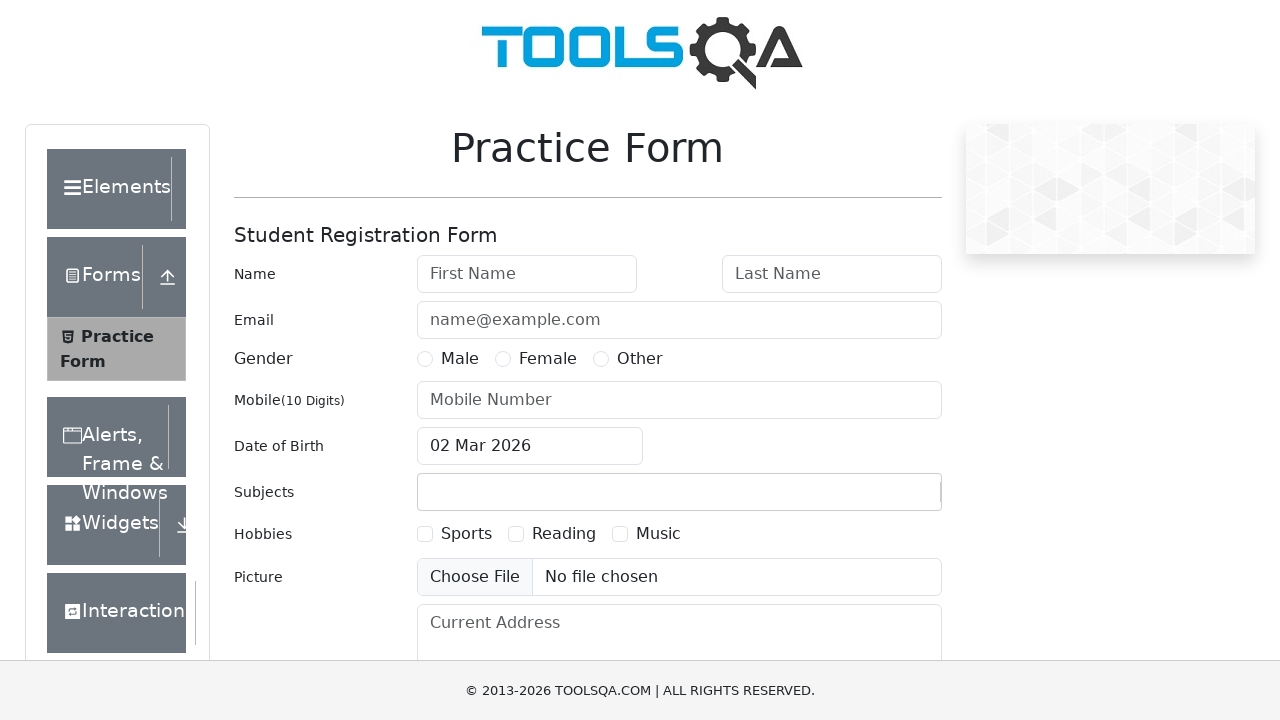

Located the Date of Birth label element
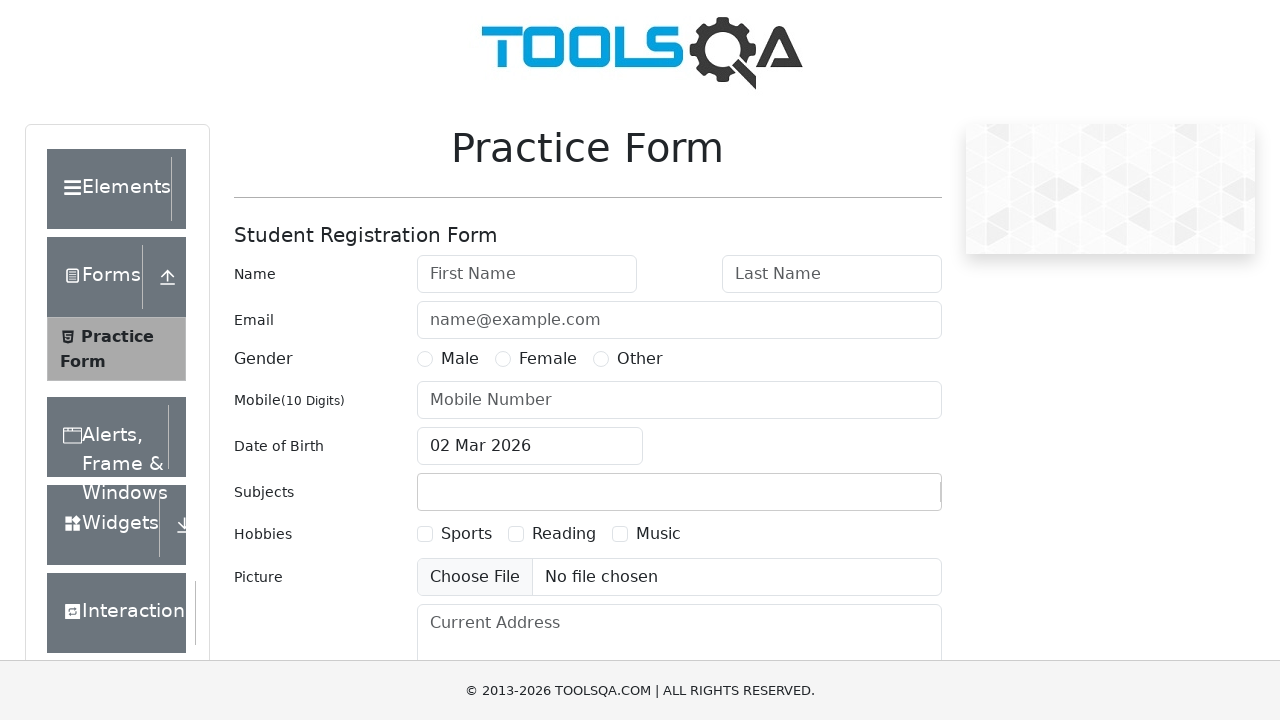

Date of Birth label became visible and ready
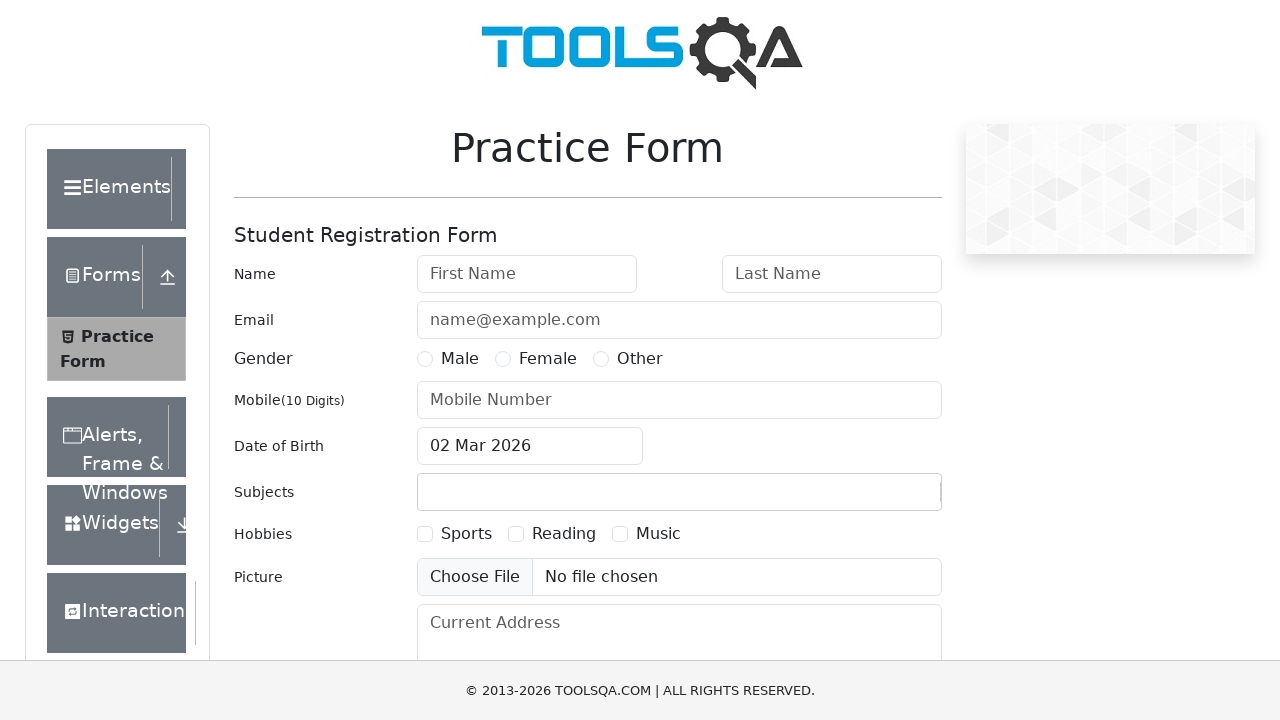

Verified that Date of Birth label text is correct
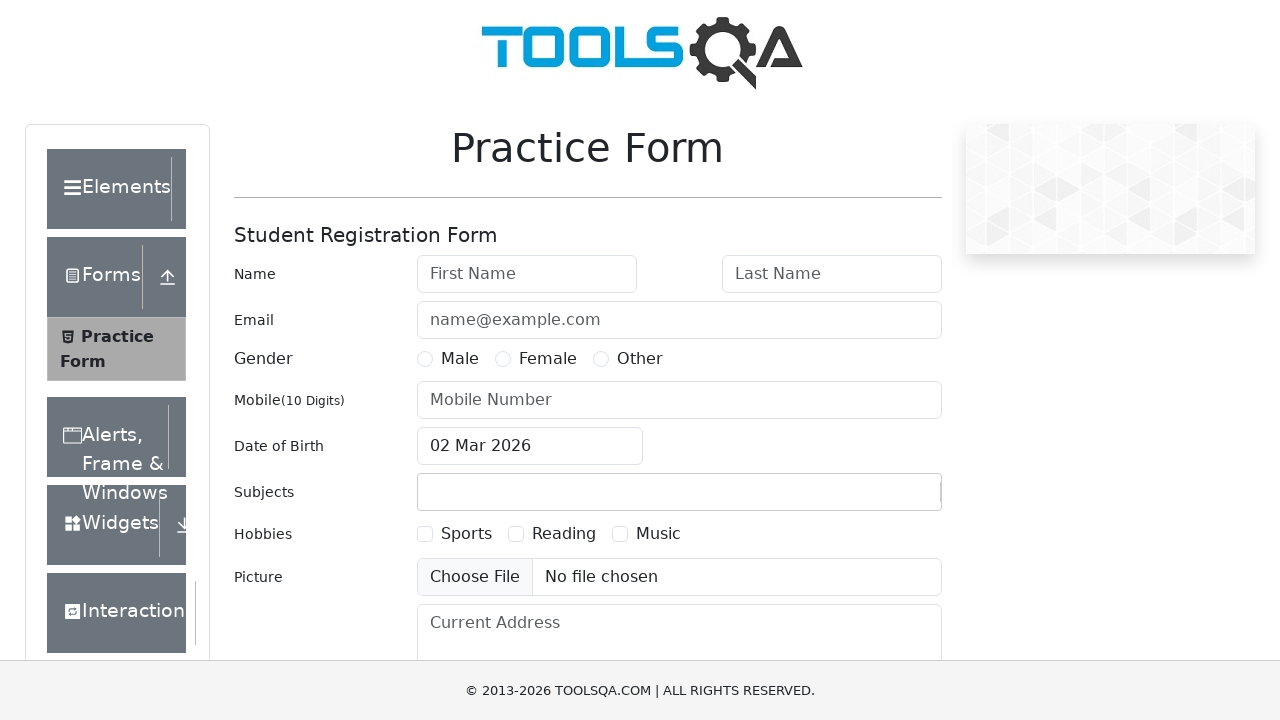

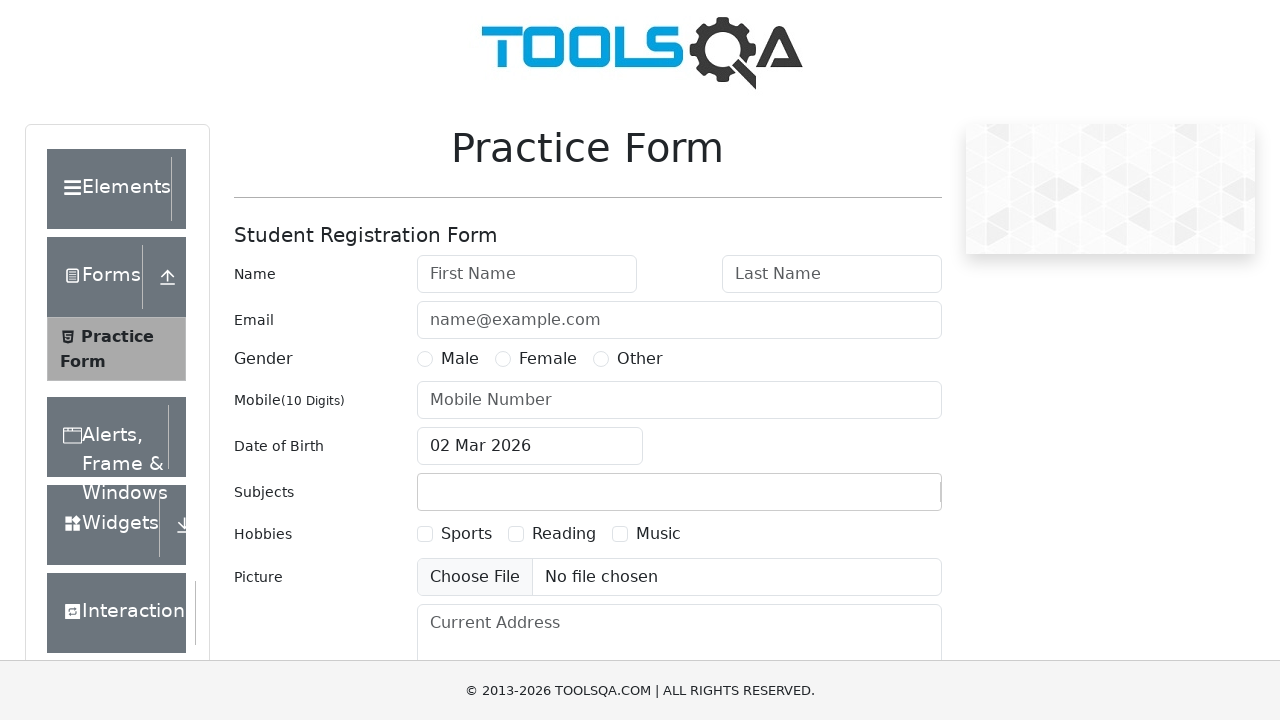